Tests browser window and tab handling by opening new tabs/windows and switching between them

Starting URL: https://demoqa.com/browser-windows

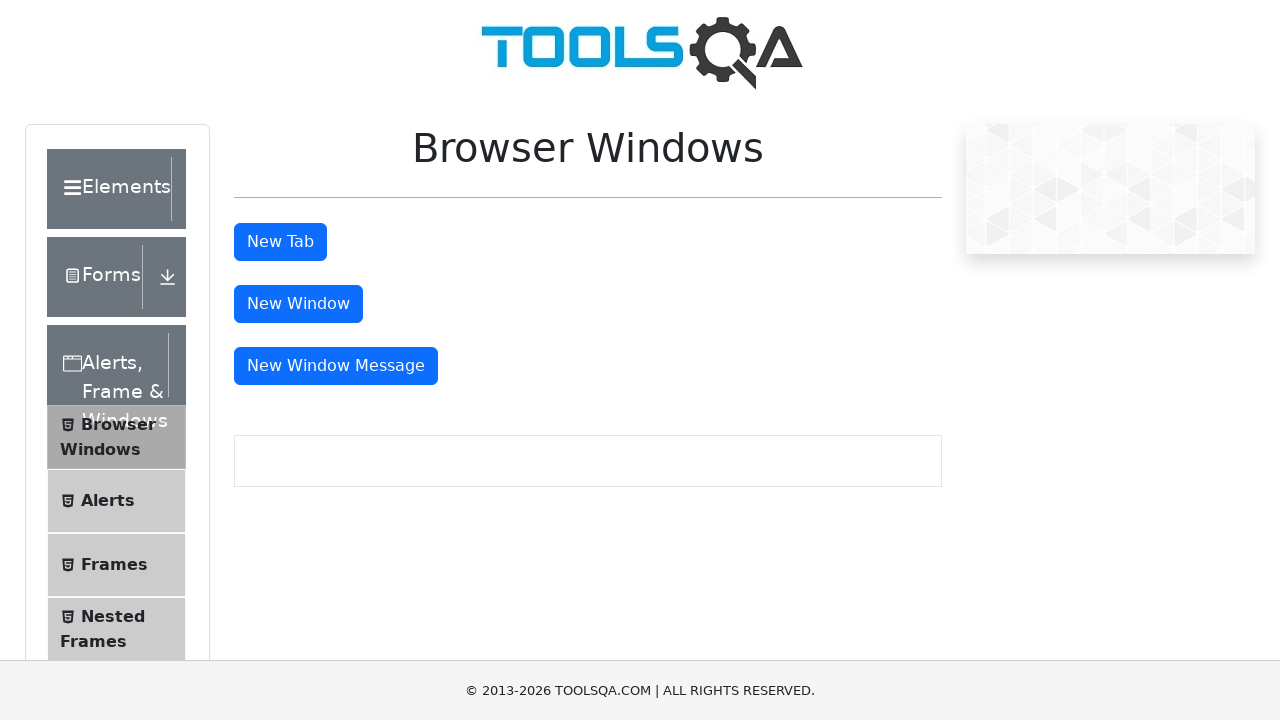

Clicked button to open new tab at (280, 242) on #tabButton
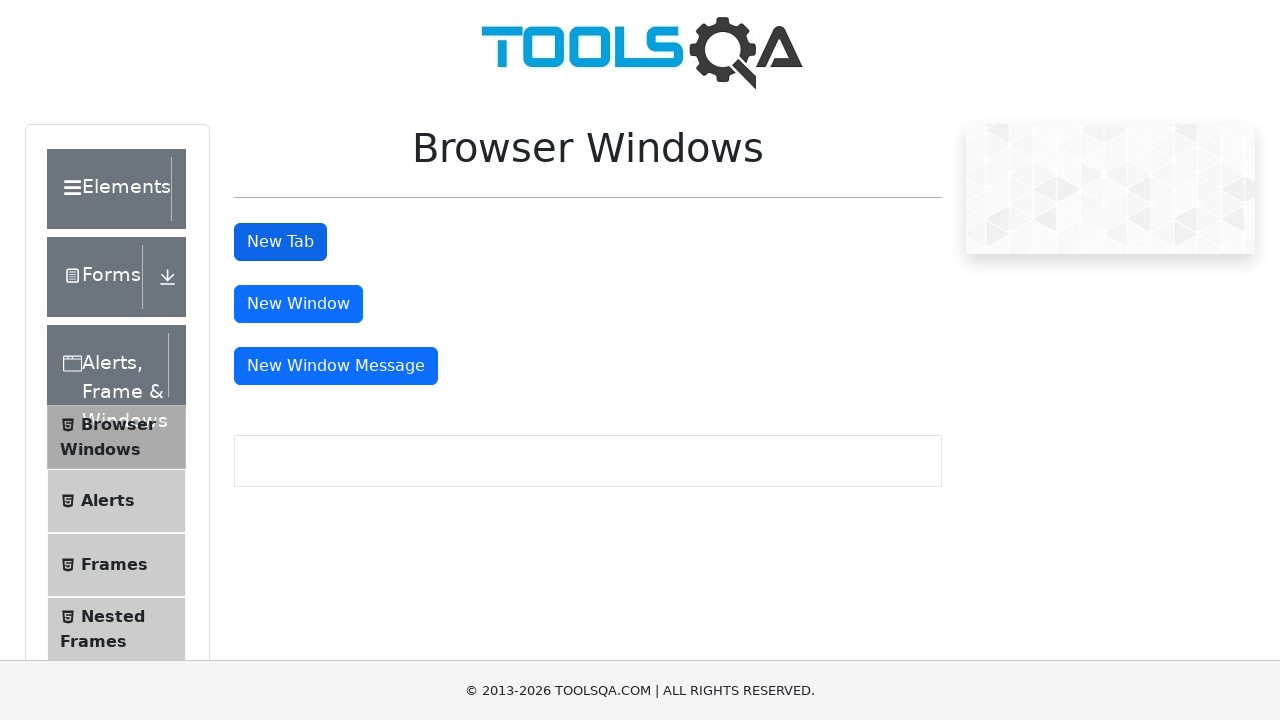

Retrieved browser context
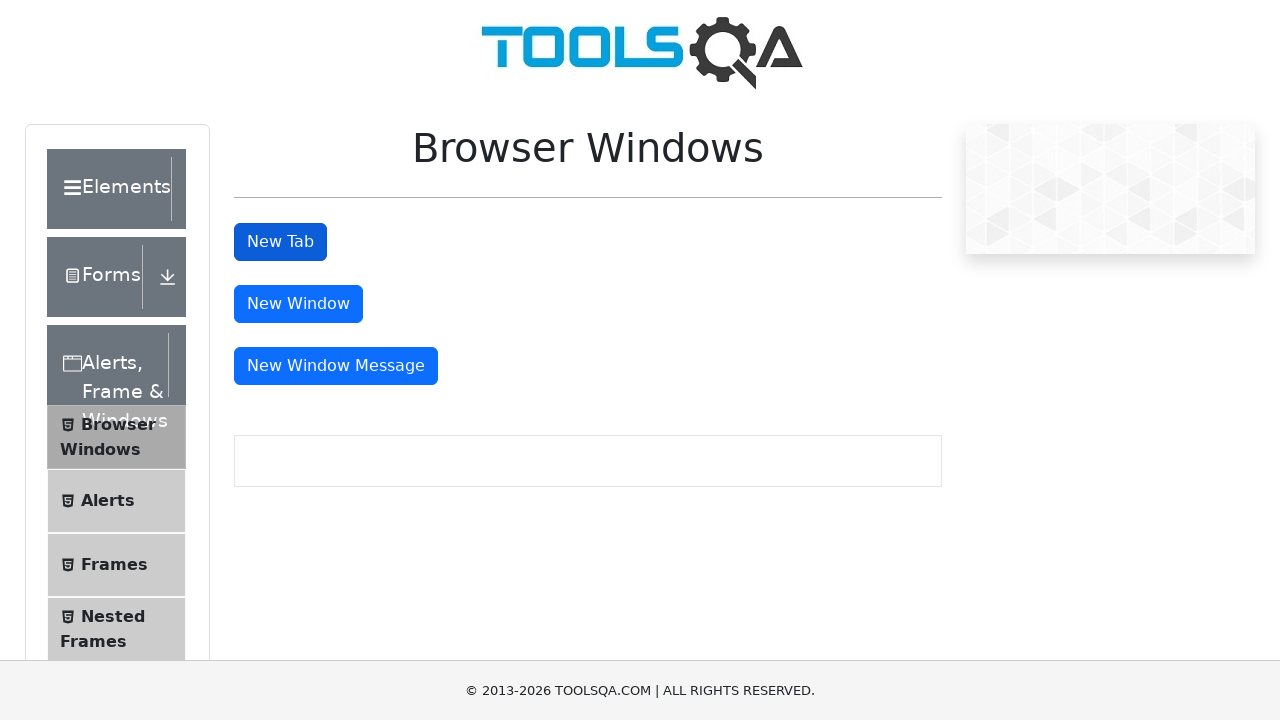

Waited 1000ms for new tab to open
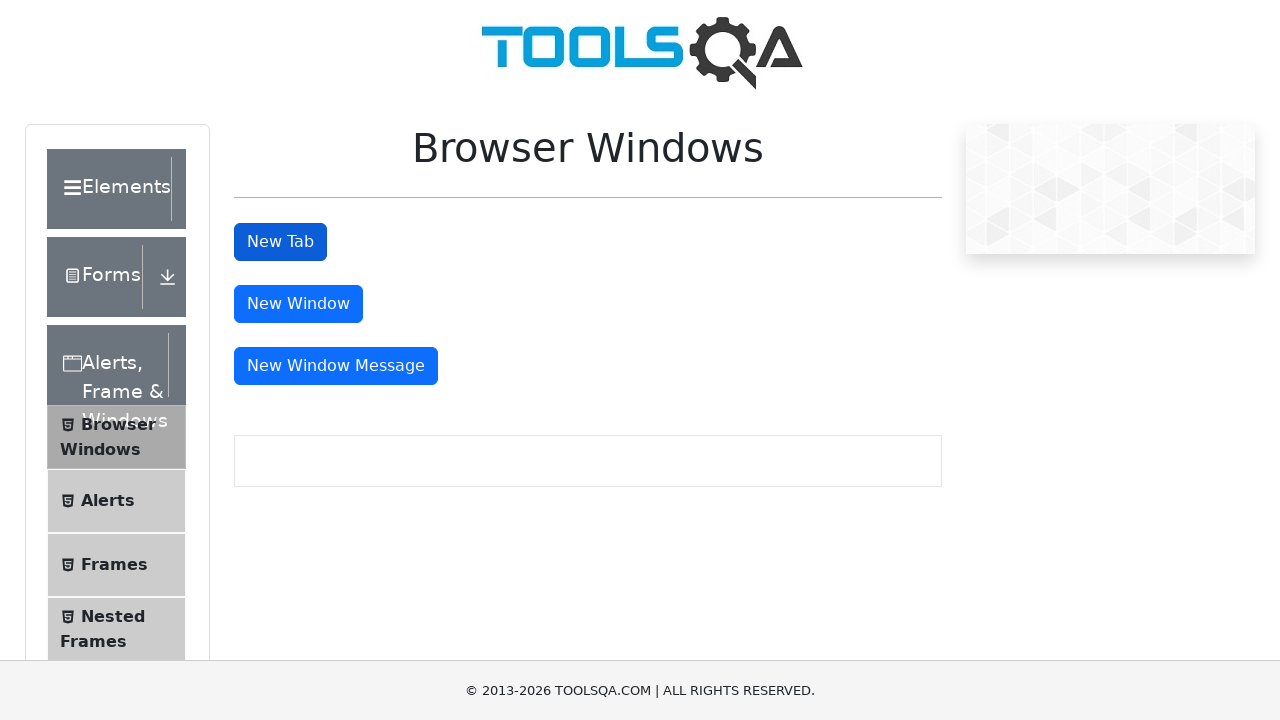

Retrieved all open pages/tabs from context
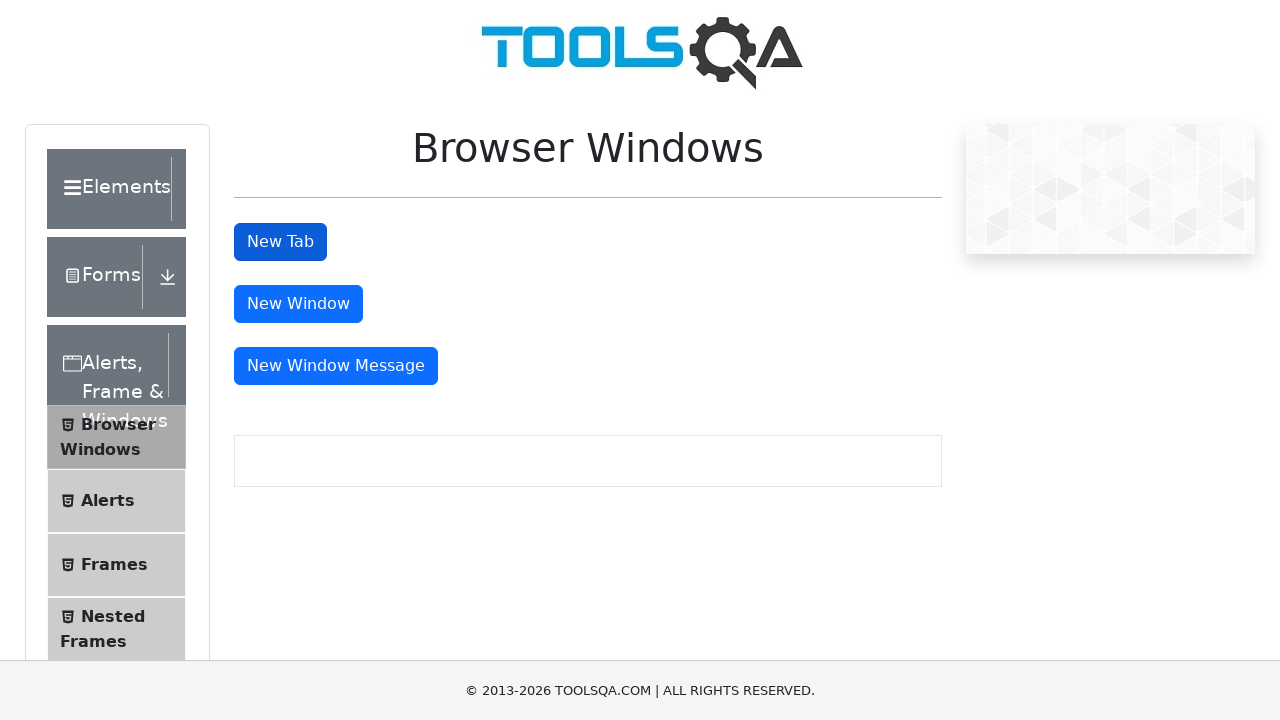

Found second tab/page in context
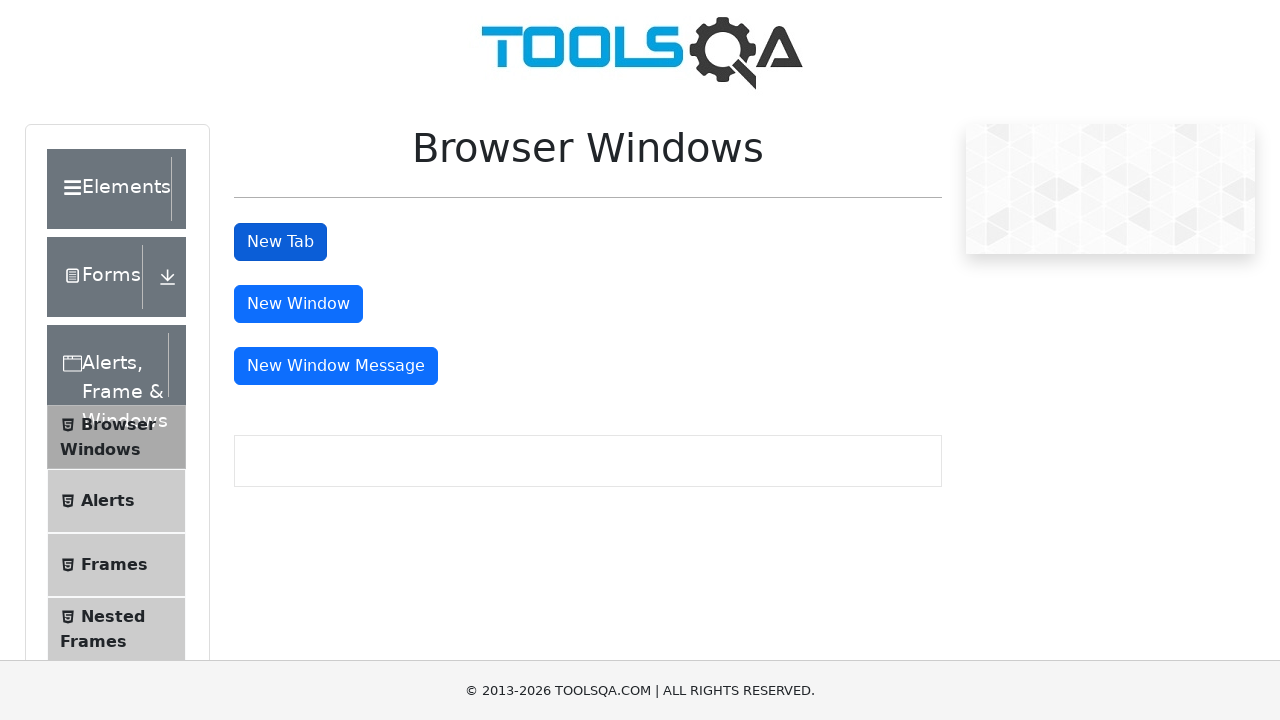

Brought new tab to front (switched focus)
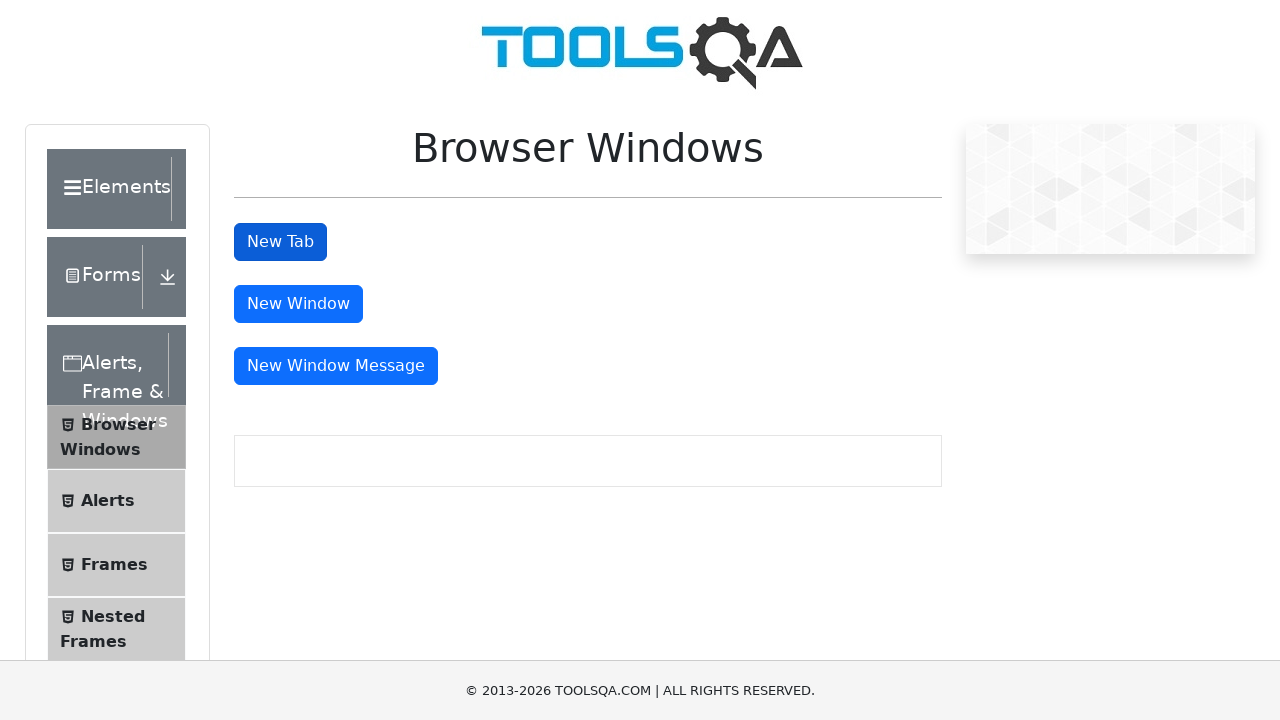

Closed the new tab
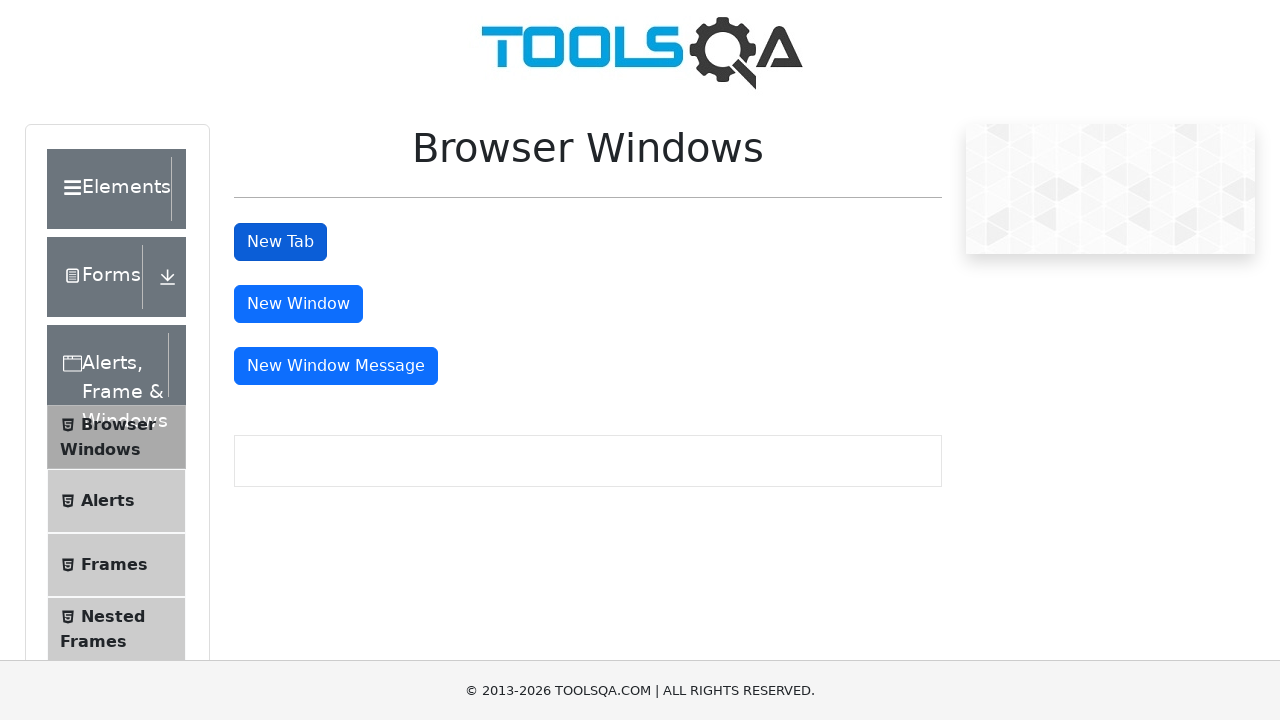

Clicked button to open new window at (298, 304) on #windowButton
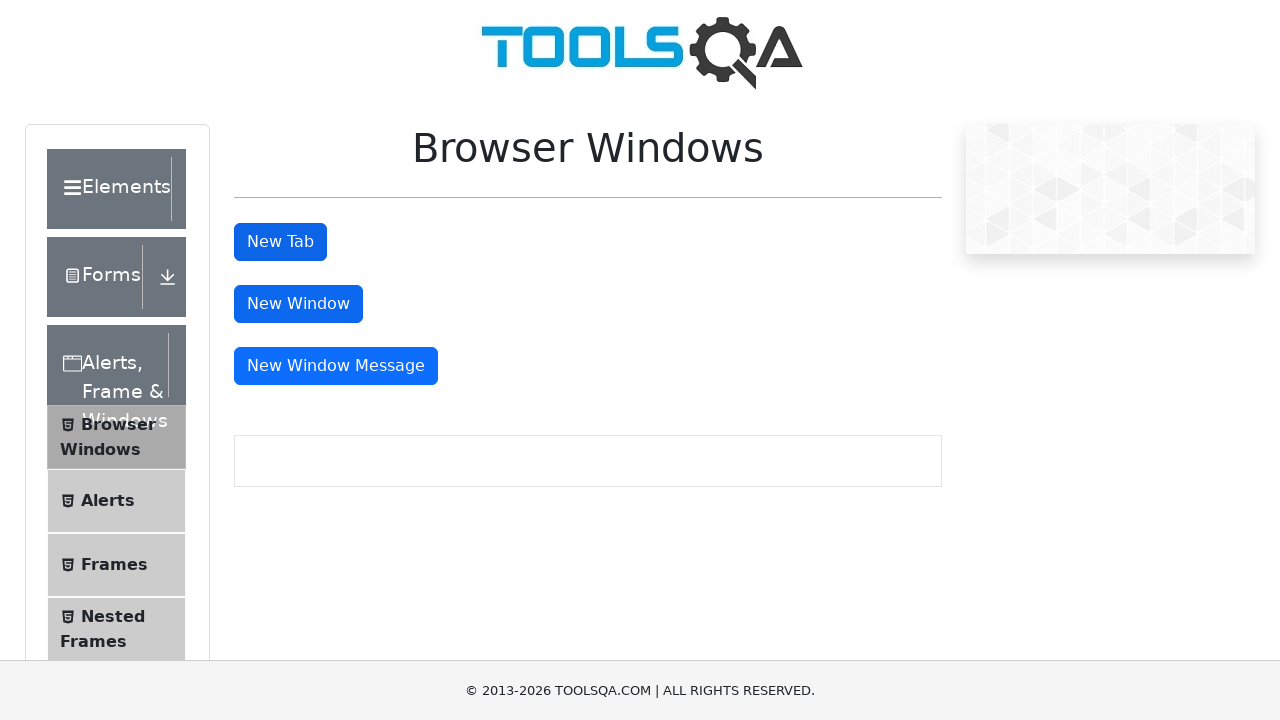

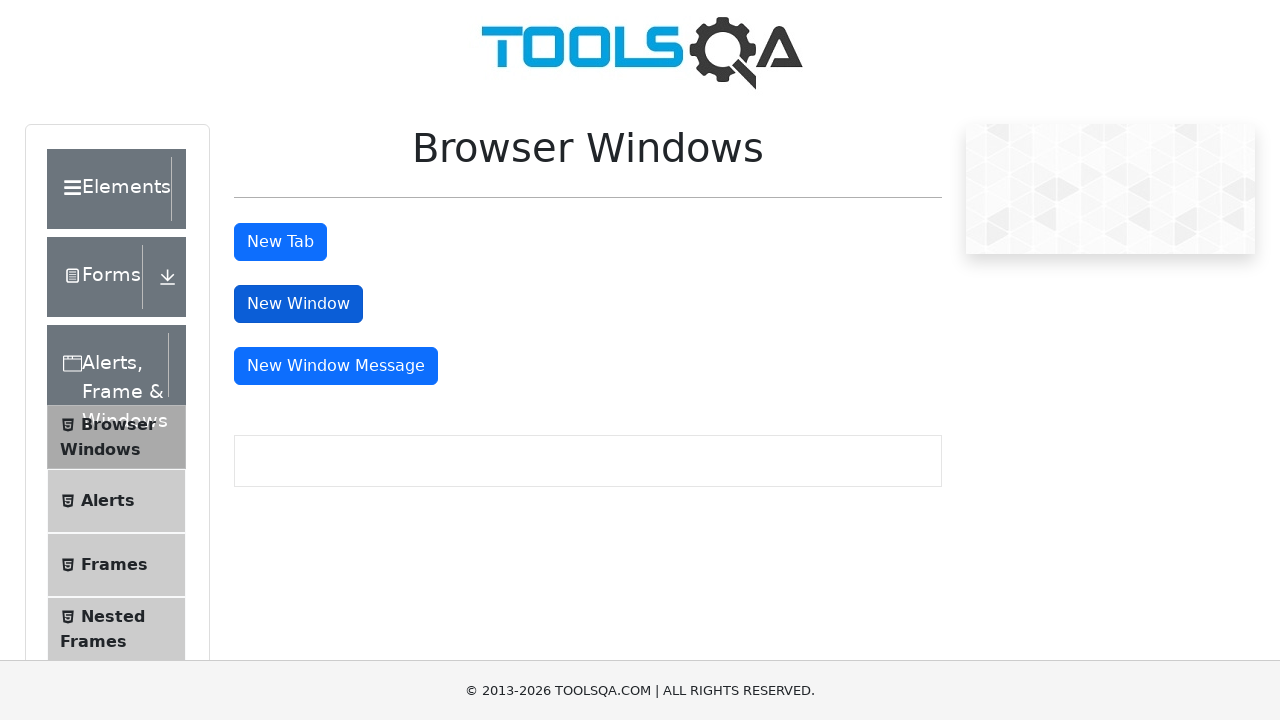